Tests form filling functionality by entering data into all fields of a demo input form including name, email, password, company, country selection, city, addresses, and zip code.

Starting URL: https://www.lambdatest.com/selenium-playground/input-form-demo

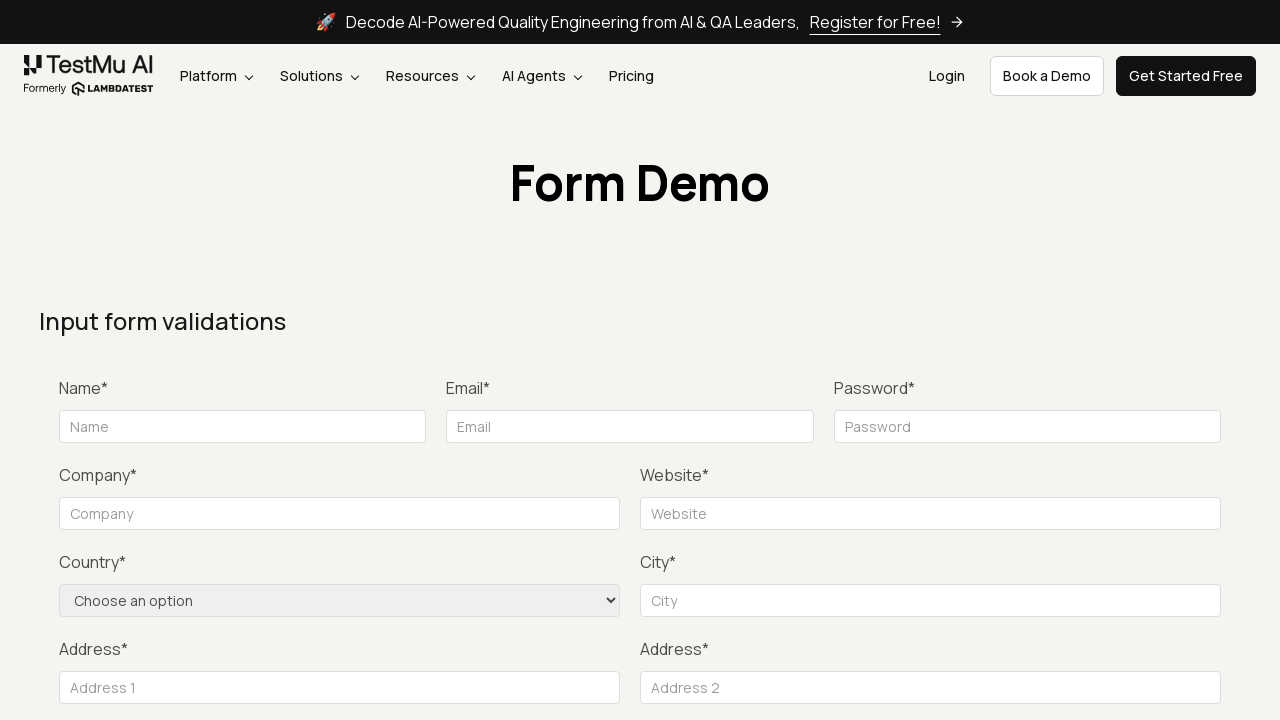

Filled name field with 'Mike' on #name
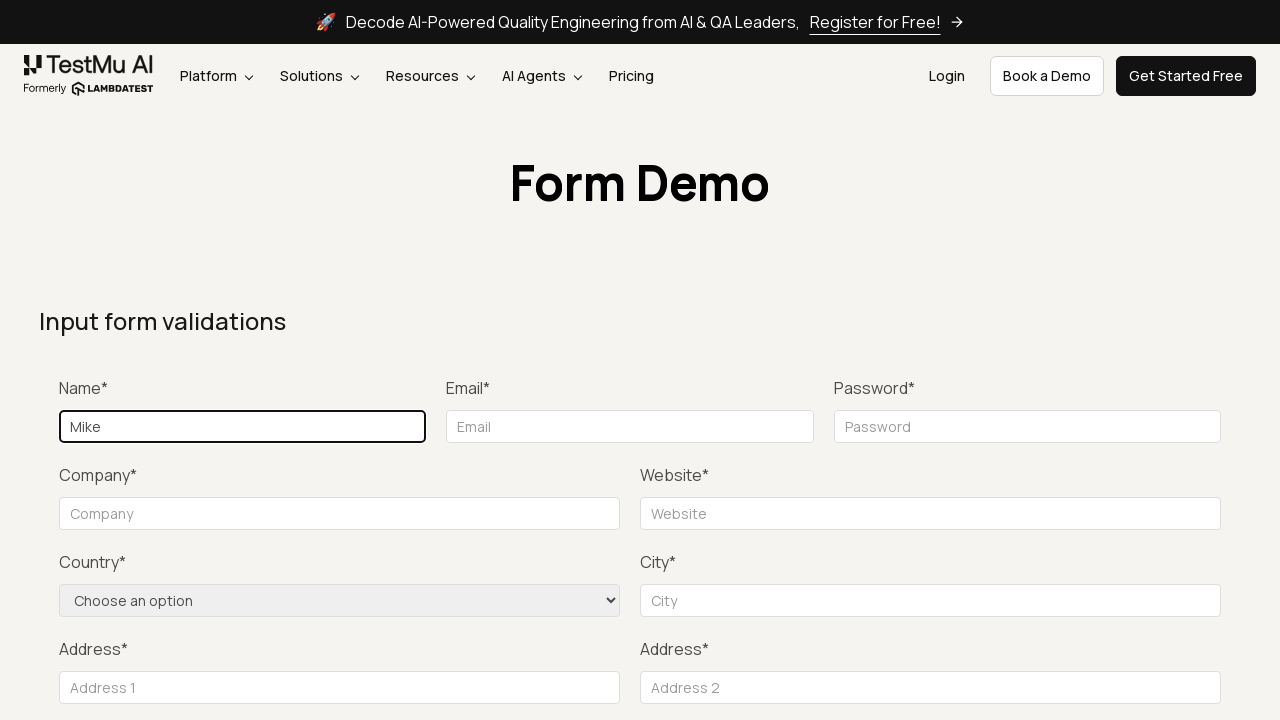

Typed email address 'mike@test.com' with delay on [class="w-full border border-gray-90 text-size-14 rounded mt-10 px-10 py-5"][typ
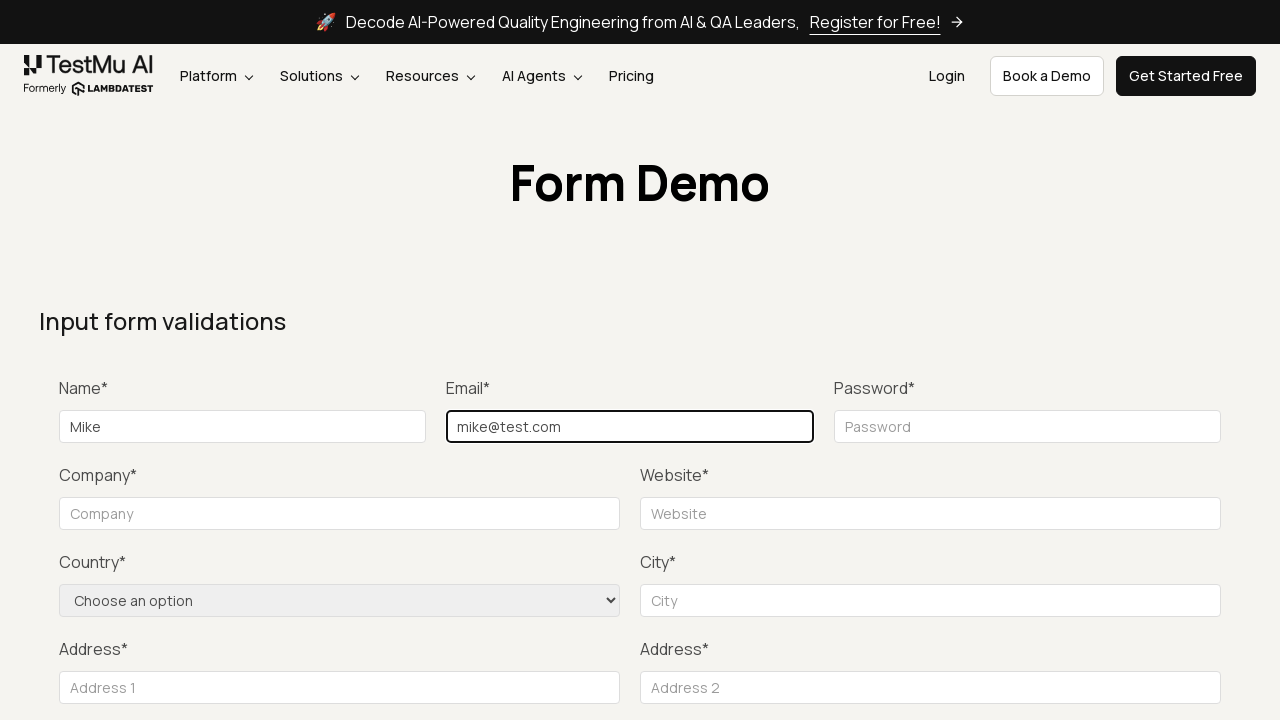

Filled password field with 'test1234' on input[placeholder="Password"]
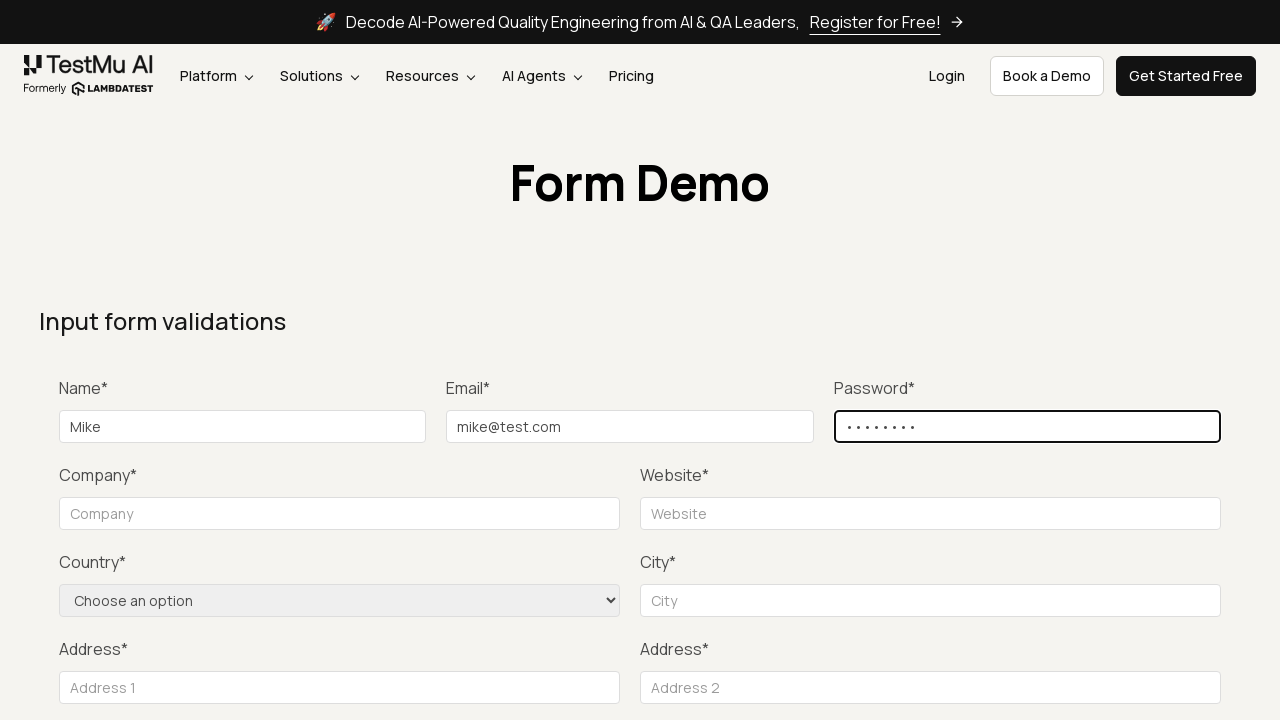

Filled company field with 'LLC Happy' on [for="companyname"]~input[placeholder="Company"]
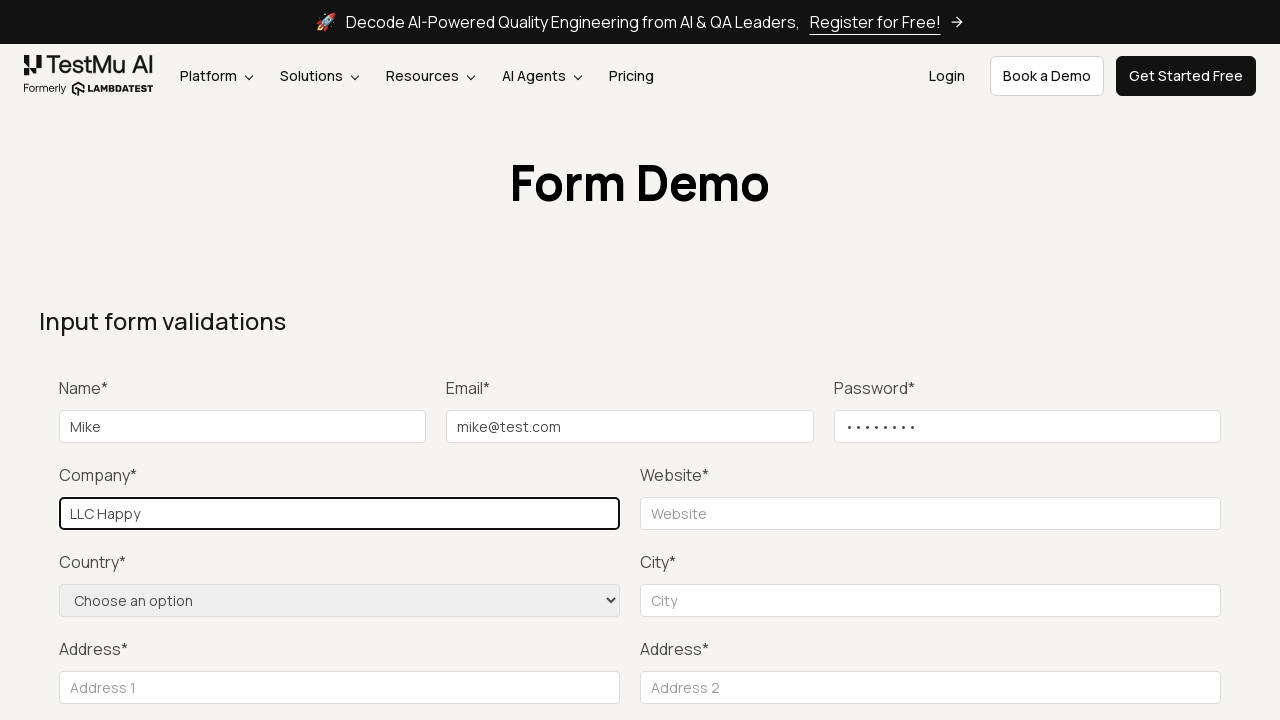

Selected 'United States' from country dropdown on select[name="country"]
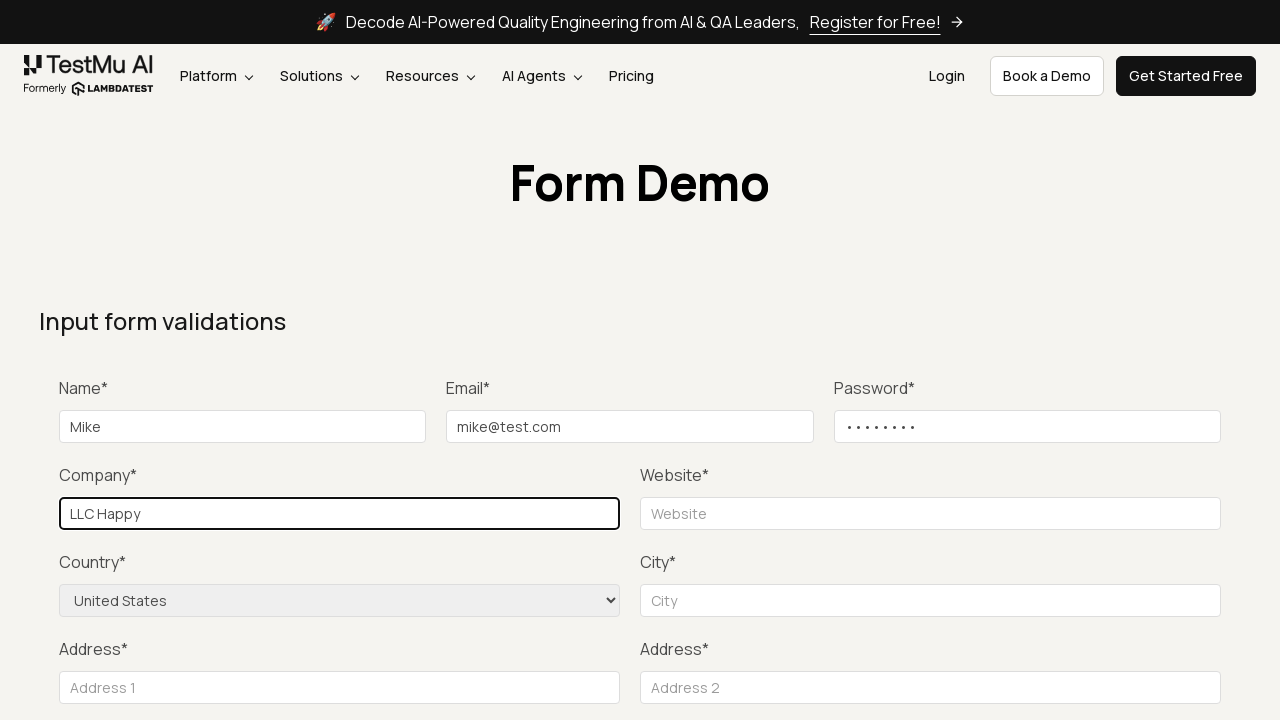

Filled city field with 'Orlando' on label:has-text("City*") ~ input#inputCity
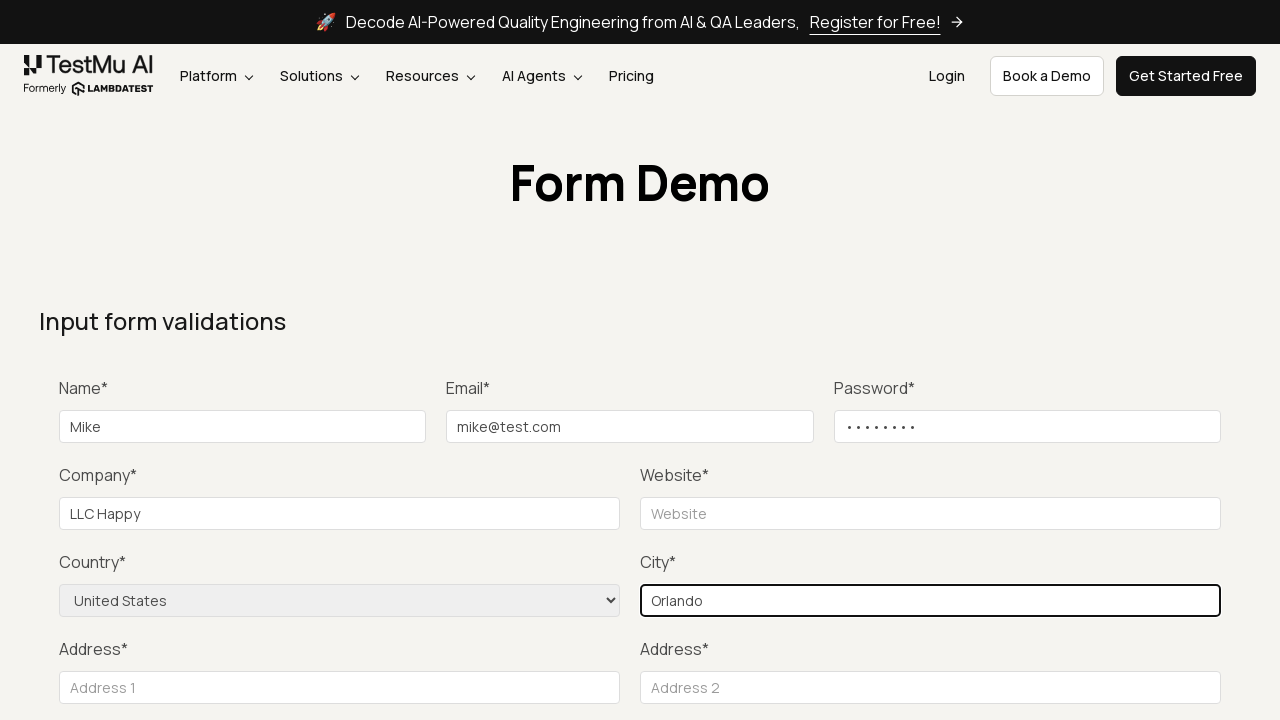

Filled address 1 field with 'Orlando' on internal:attr=[placeholder="Address 1"i]
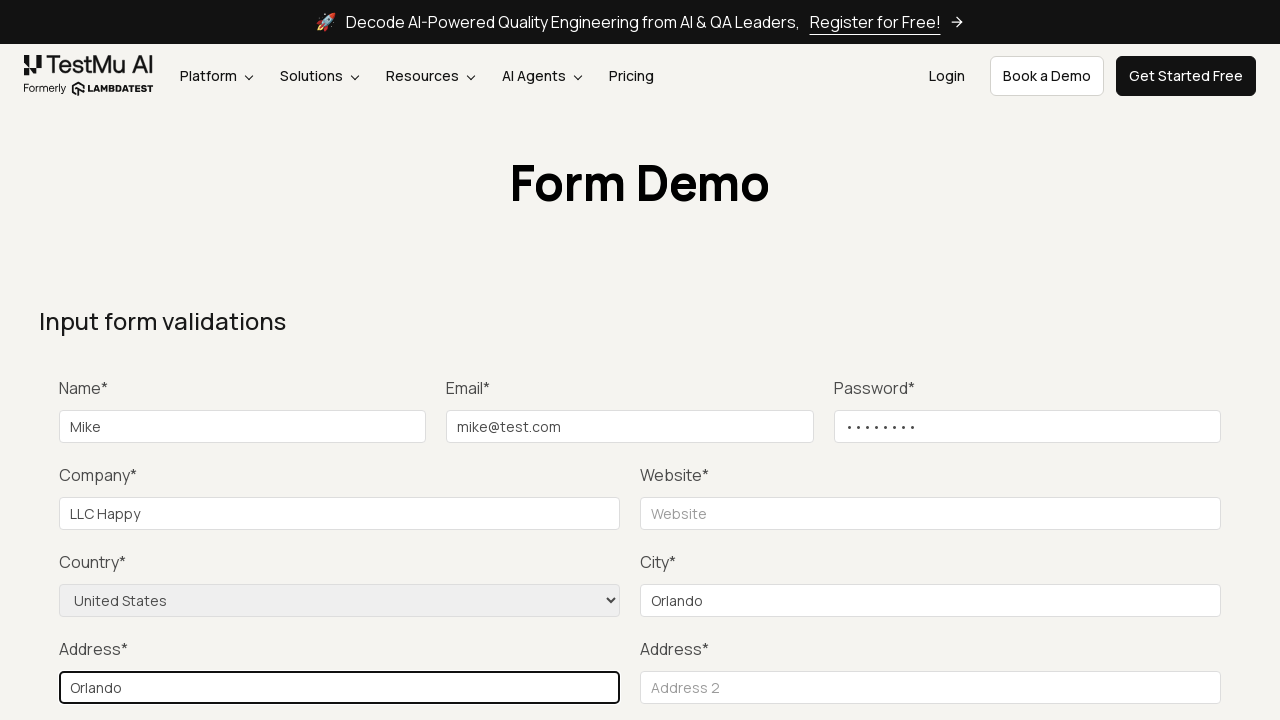

Filled address 2 field with '704 Tobie Ct' on internal:role=textbox[name="Address 2"i]
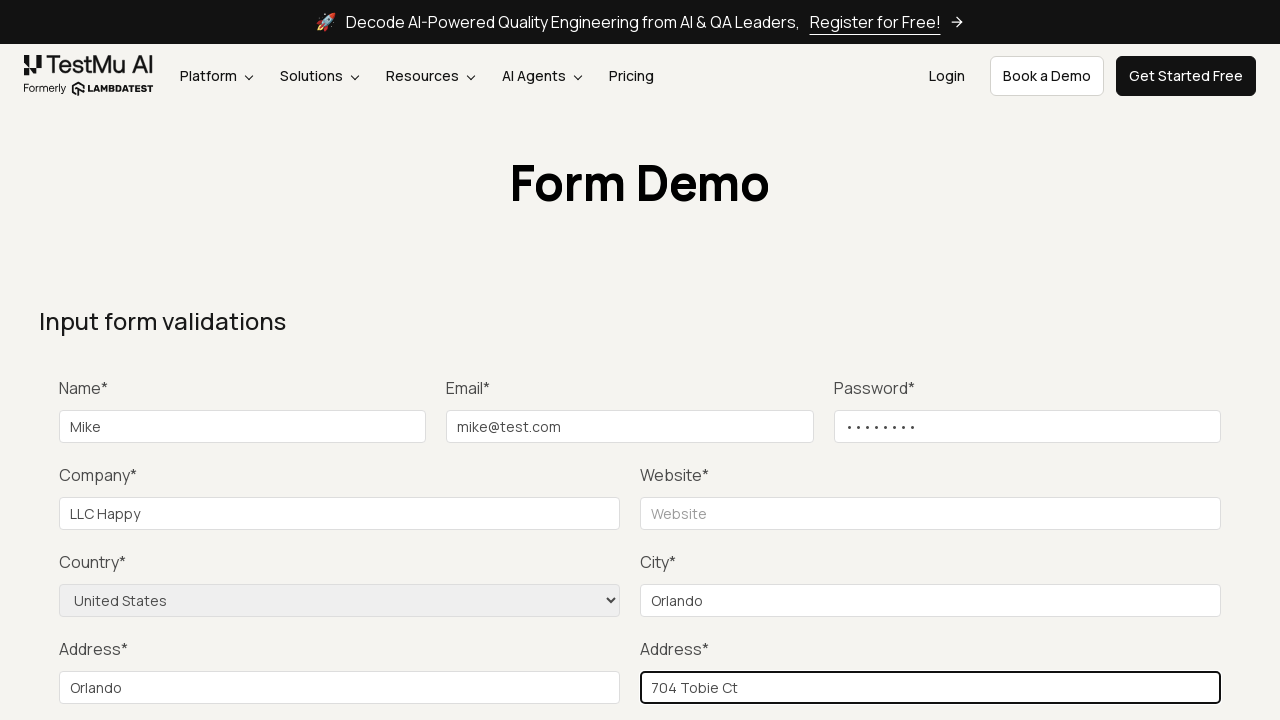

Filled zip code field with '32825' on internal:role=textbox[name="Zip Code"i]
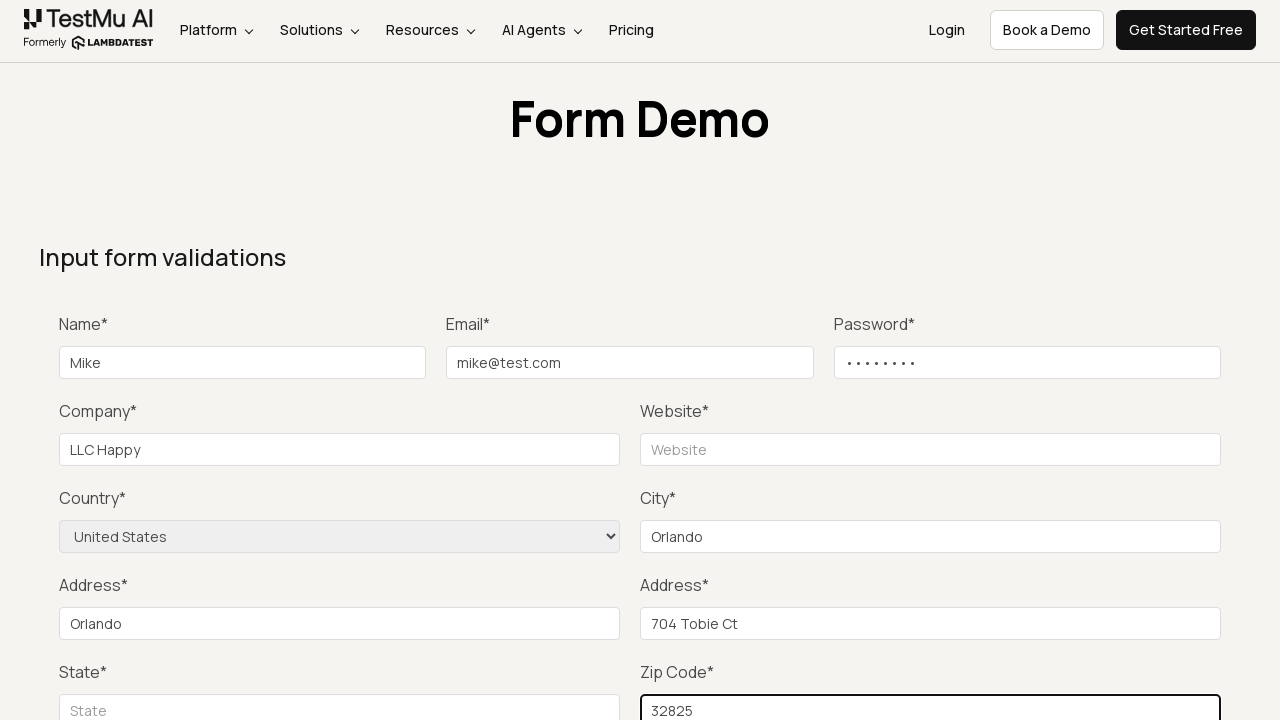

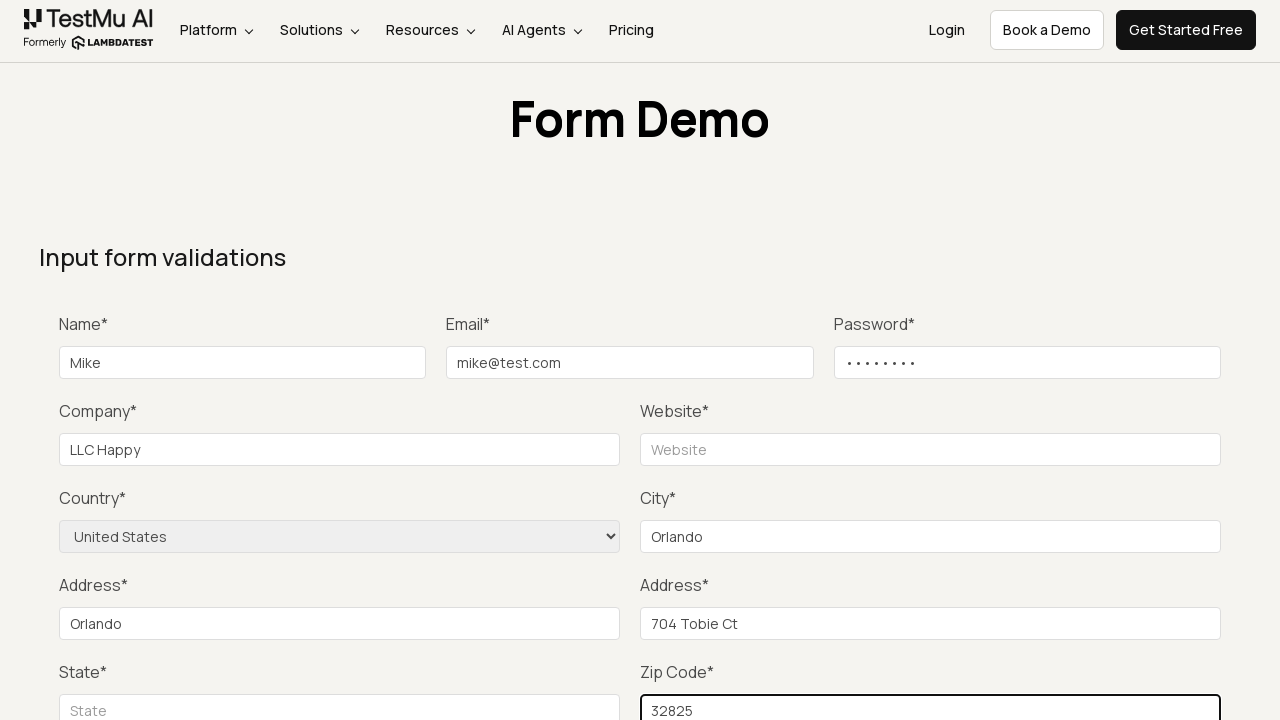